Tests page stability by monitoring JavaScript console errors during page load and verifying the page remains functional with body element visible.

Starting URL: https://vridge-xyc331ybx-vlanets-projects.vercel.app

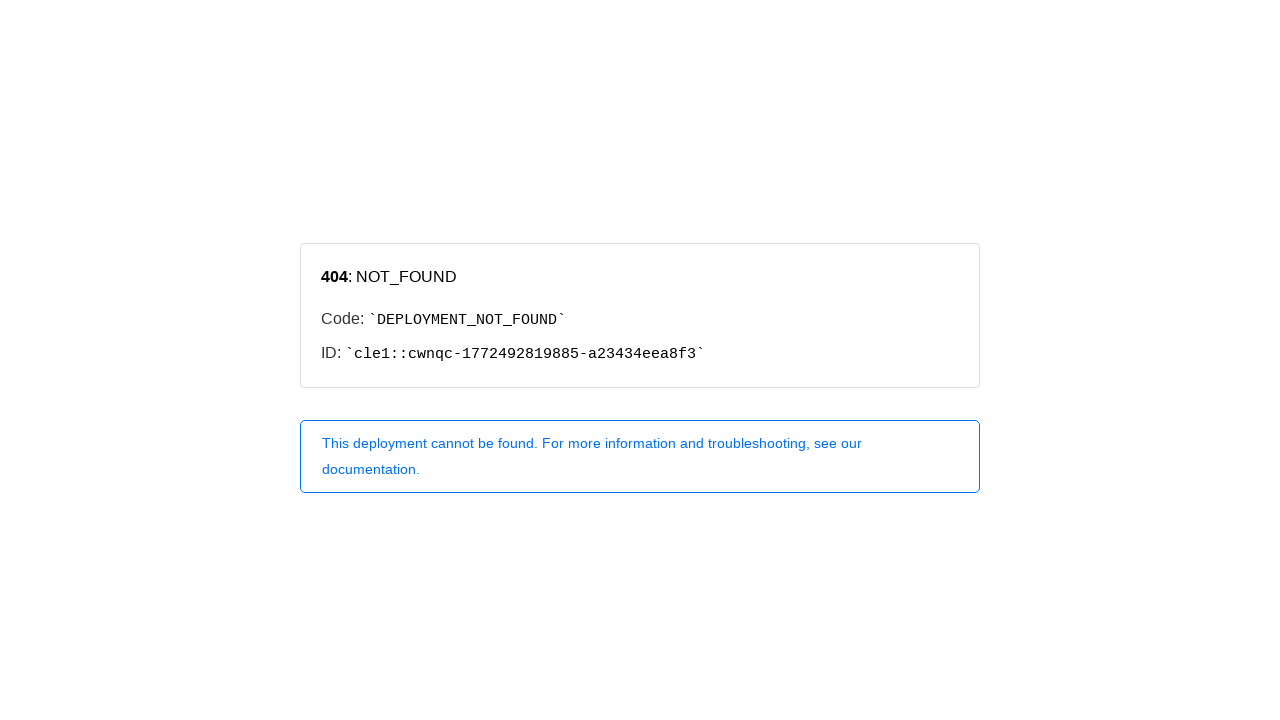

Set up JavaScript error handler
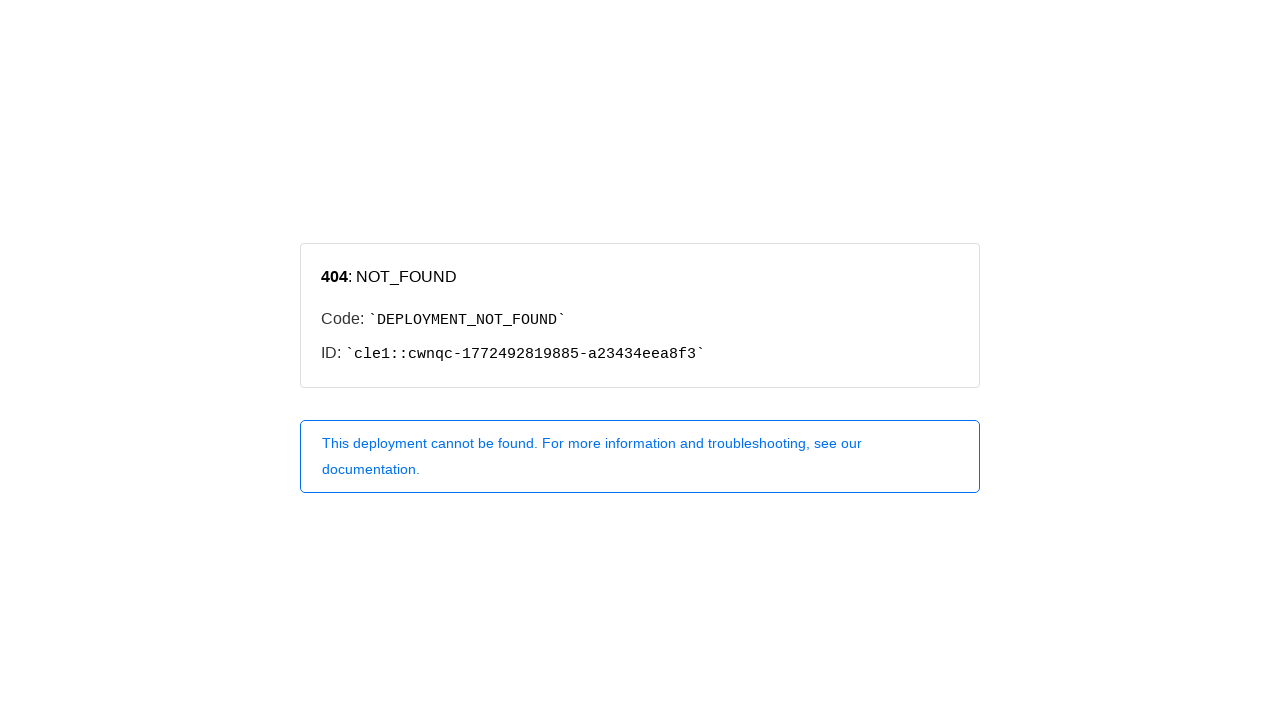

Reloaded page to capture errors during load
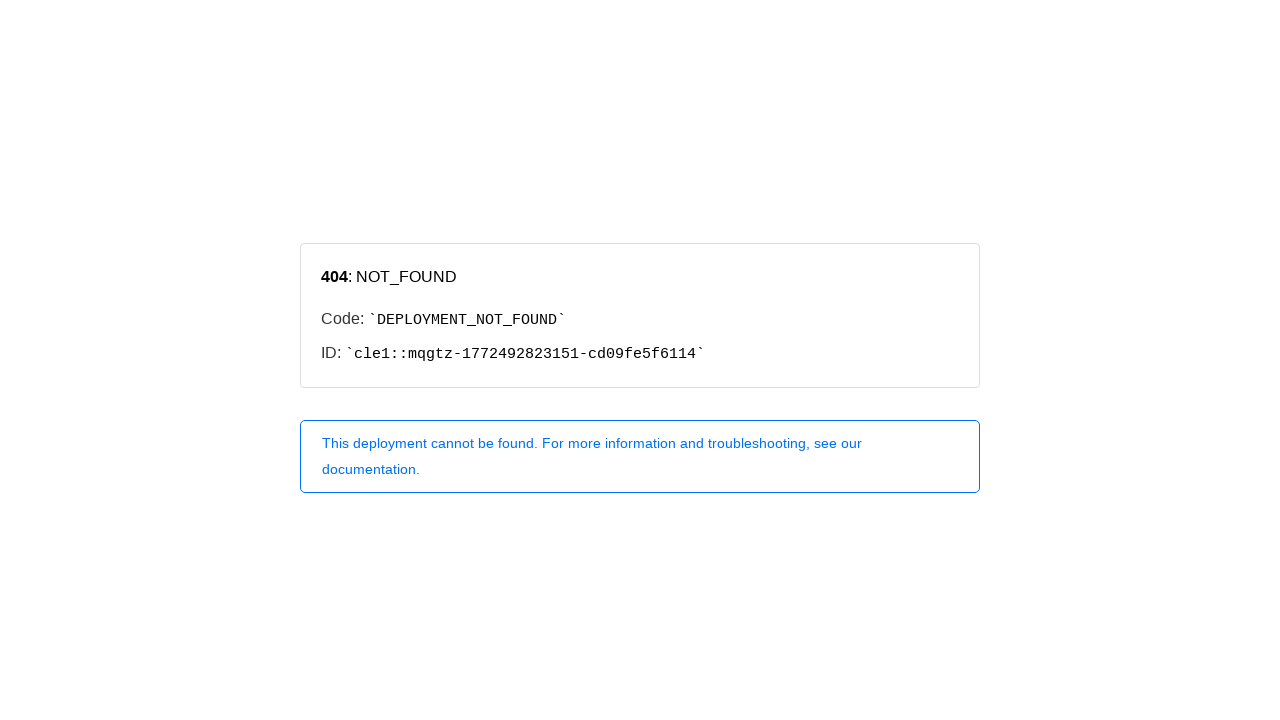

Waited 3 seconds for page to stabilize
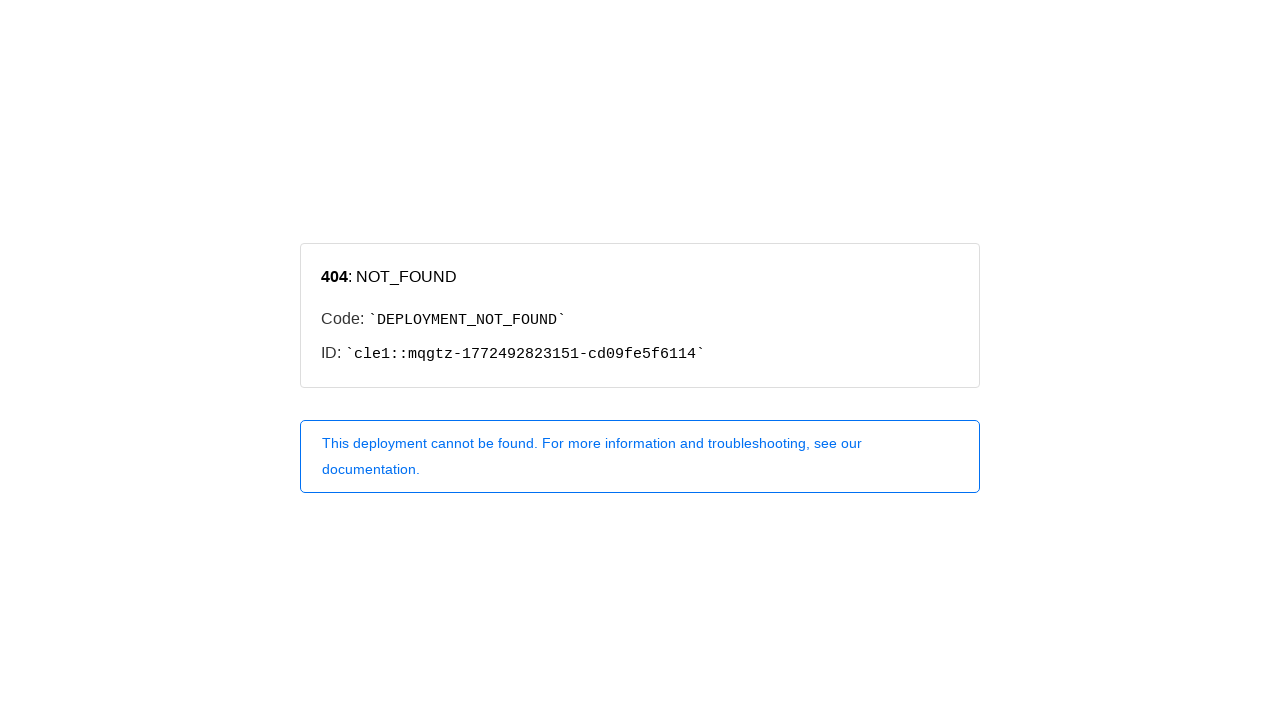

Verified body element is visible
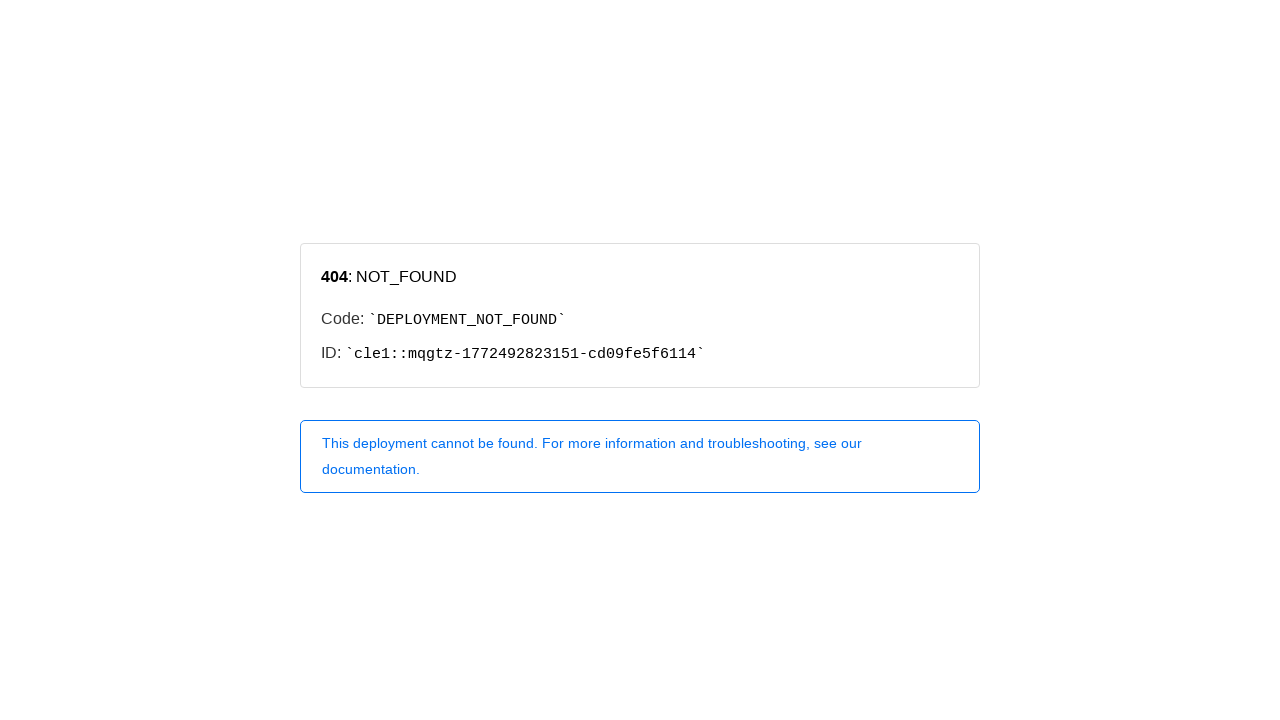

Verified JavaScript error count is acceptable (0 errors)
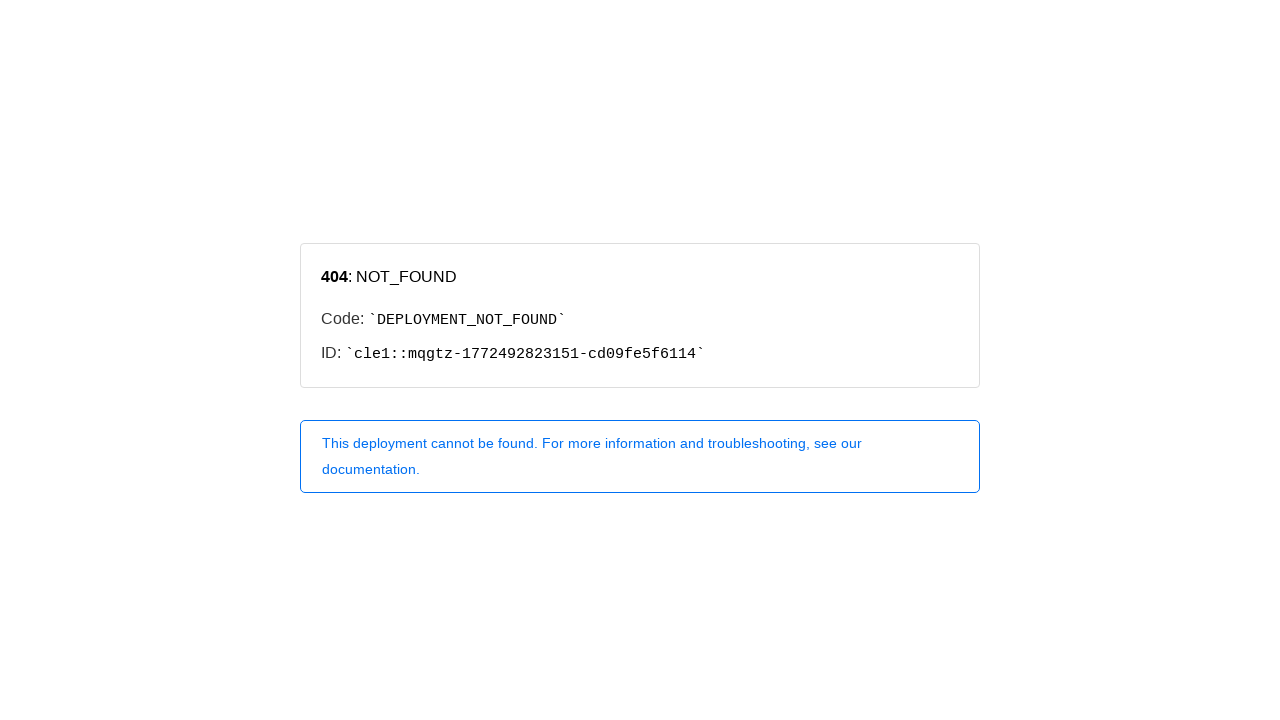

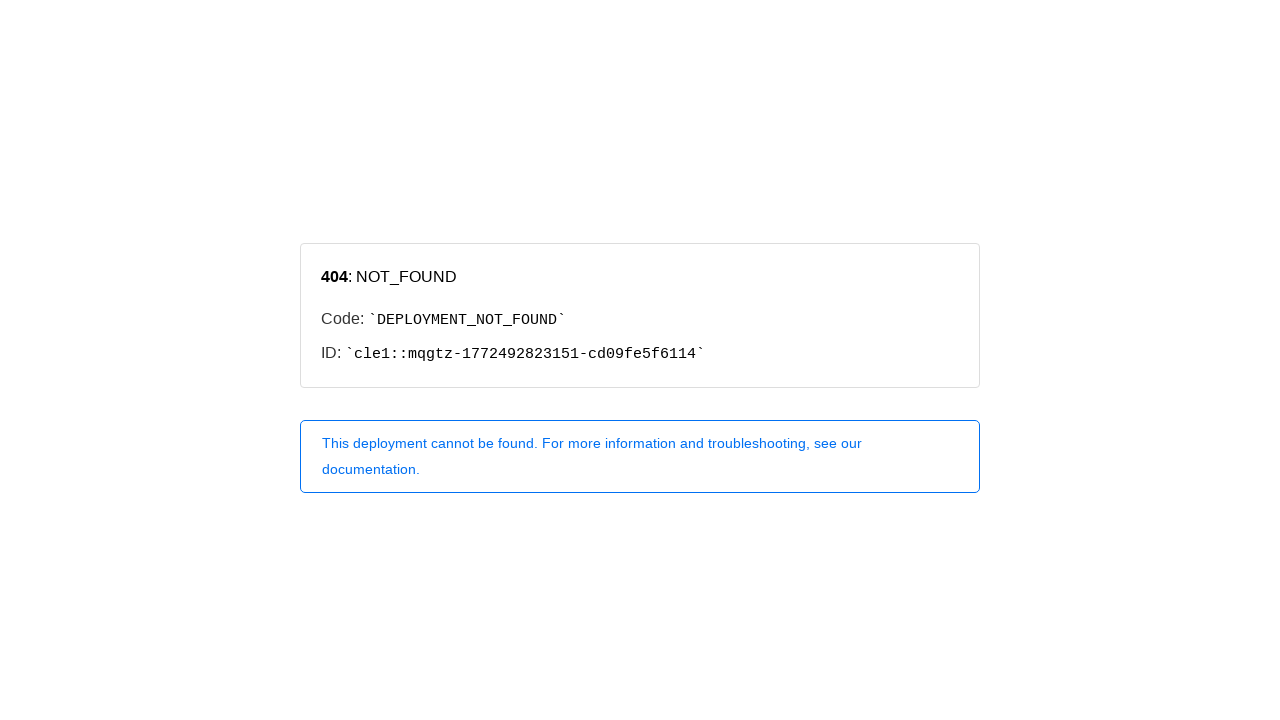